Tests basic form submission by clicking on basic elements tab, filling email and password fields, submitting the form, and handling an alert dialog

Starting URL: http://automationbykrishna.com/#

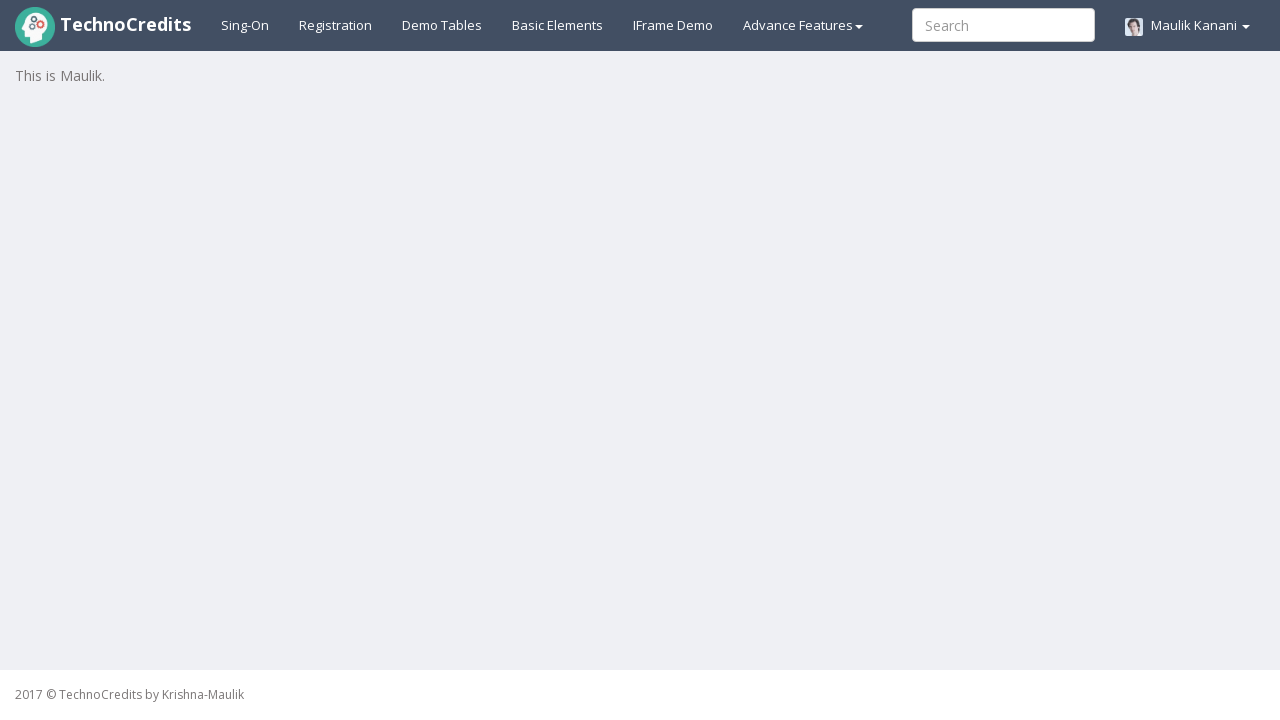

Clicked on basic elements tab at (558, 25) on xpath=//a[@id='basicelements']
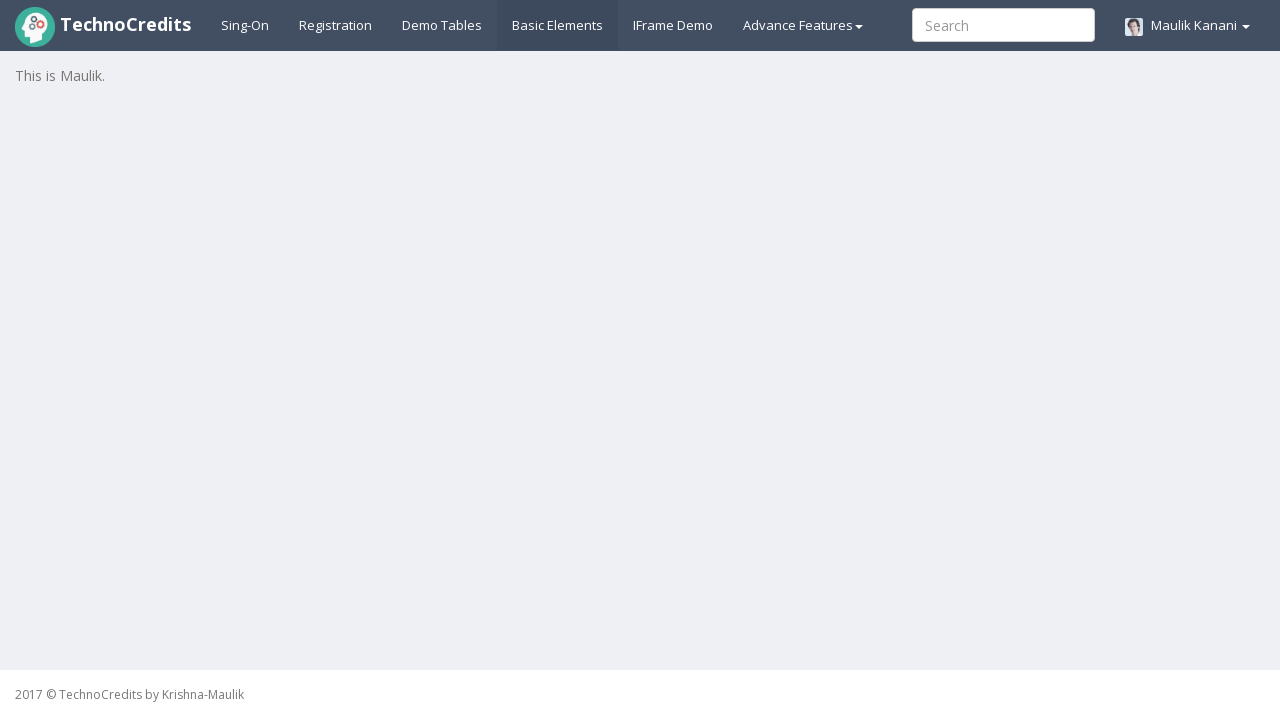

Waited for form to load
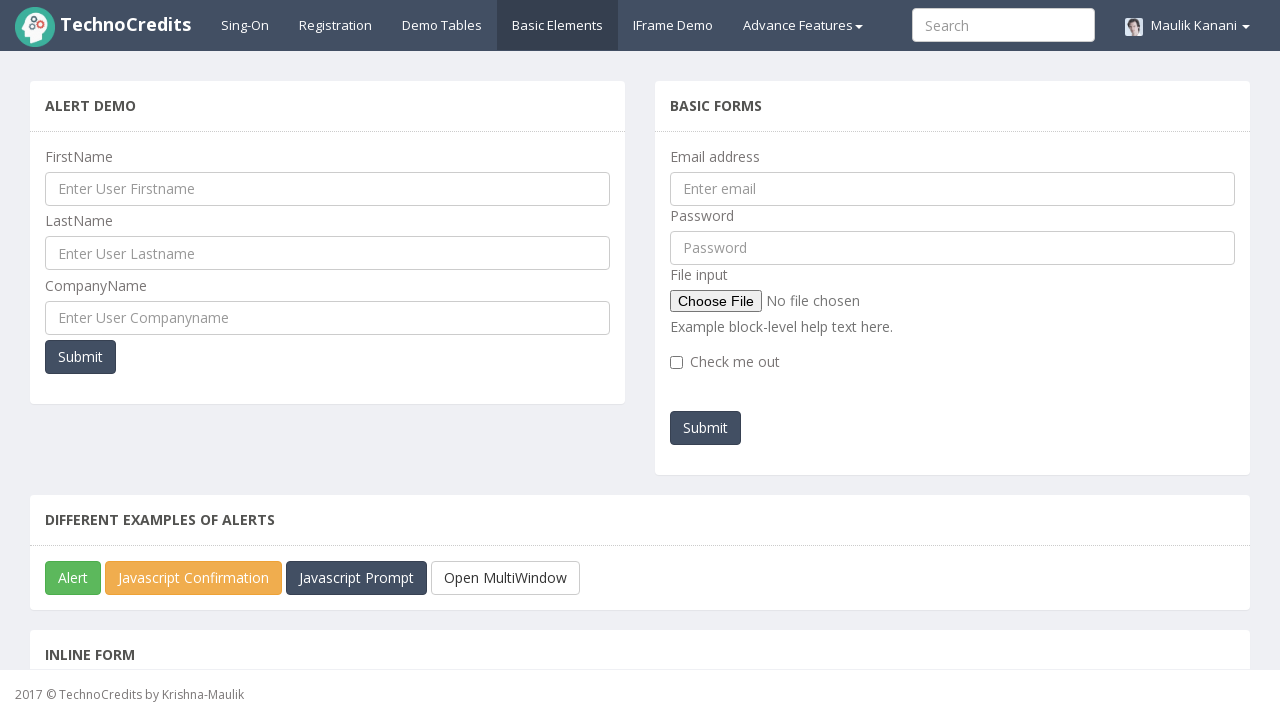

Filled email field with 'testuser2024@example.com' on //input[@id='exampleInputEmail1']
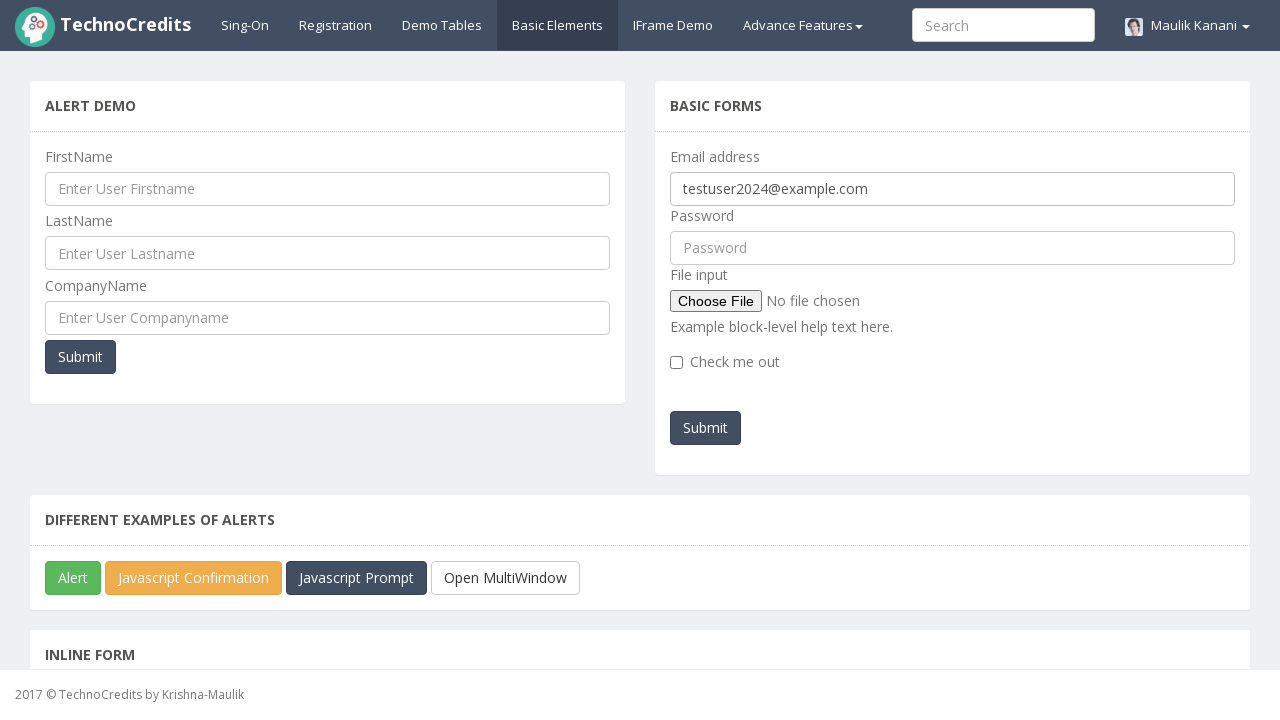

Filled password field with 'SecurePass#789' on //input[@id='pwd']
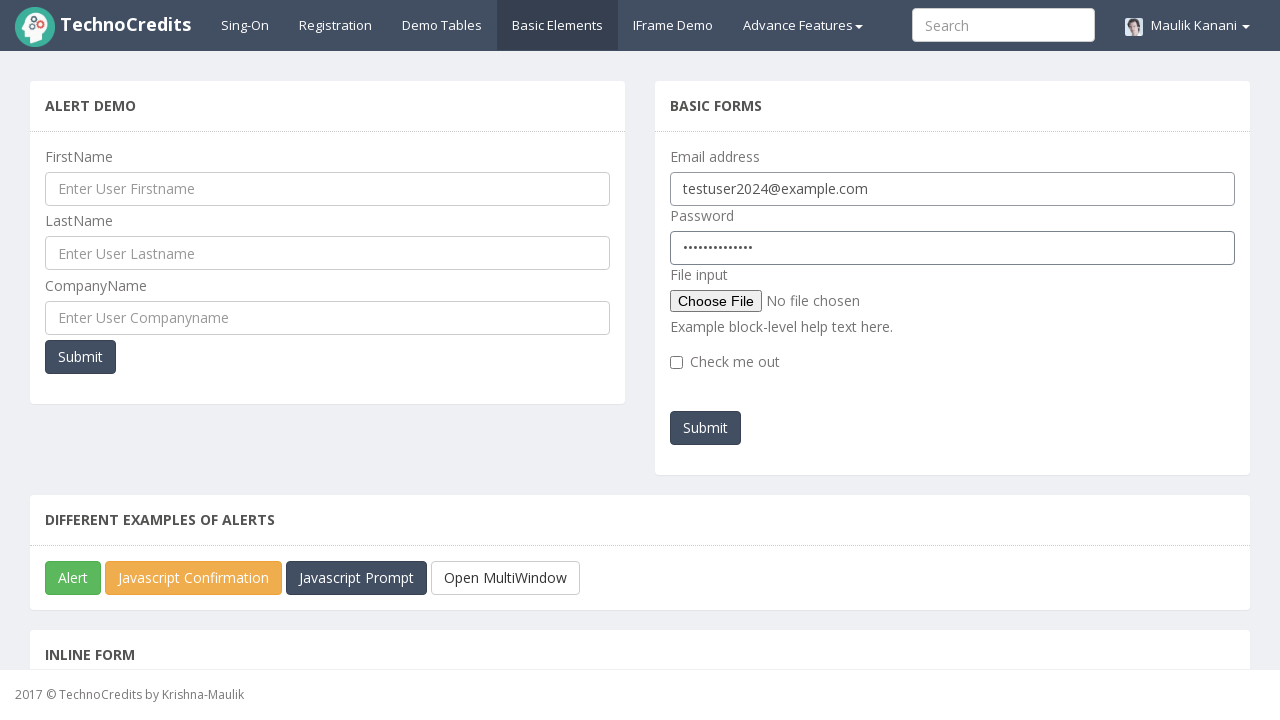

Clicked submit button to submit form at (706, 428) on xpath=//button[@id='submitb2']
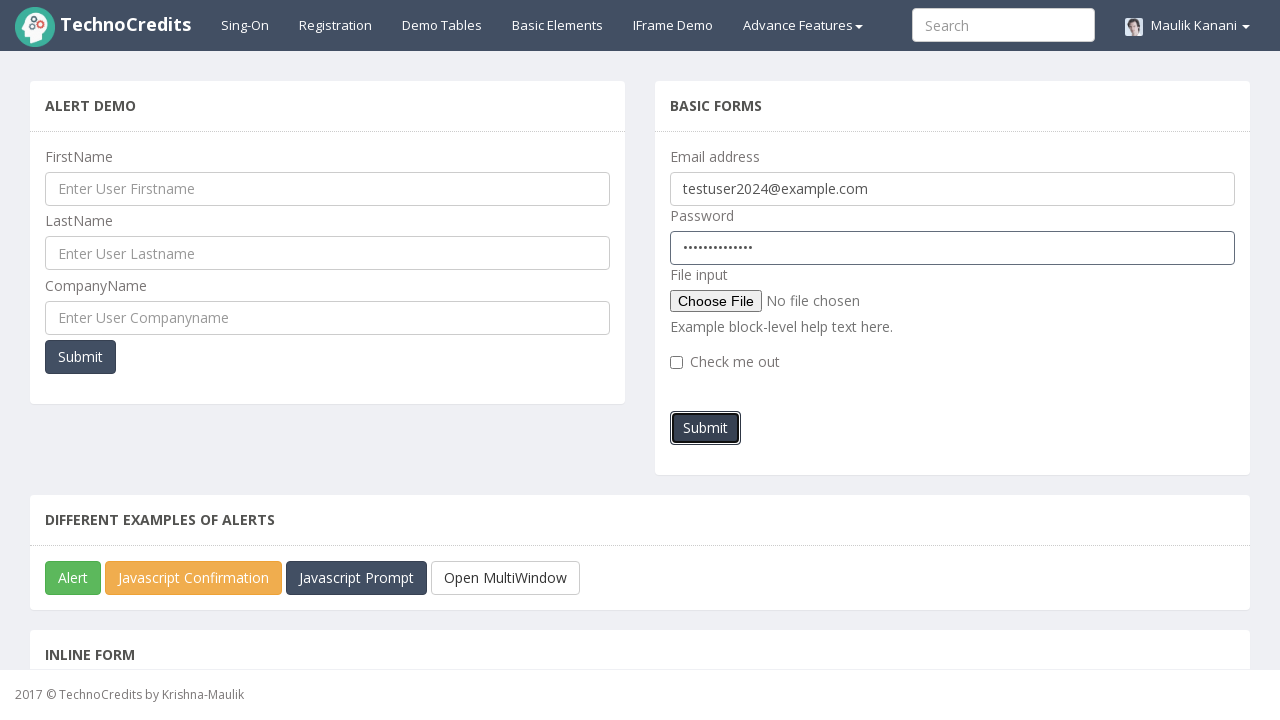

Alert dialog accepted
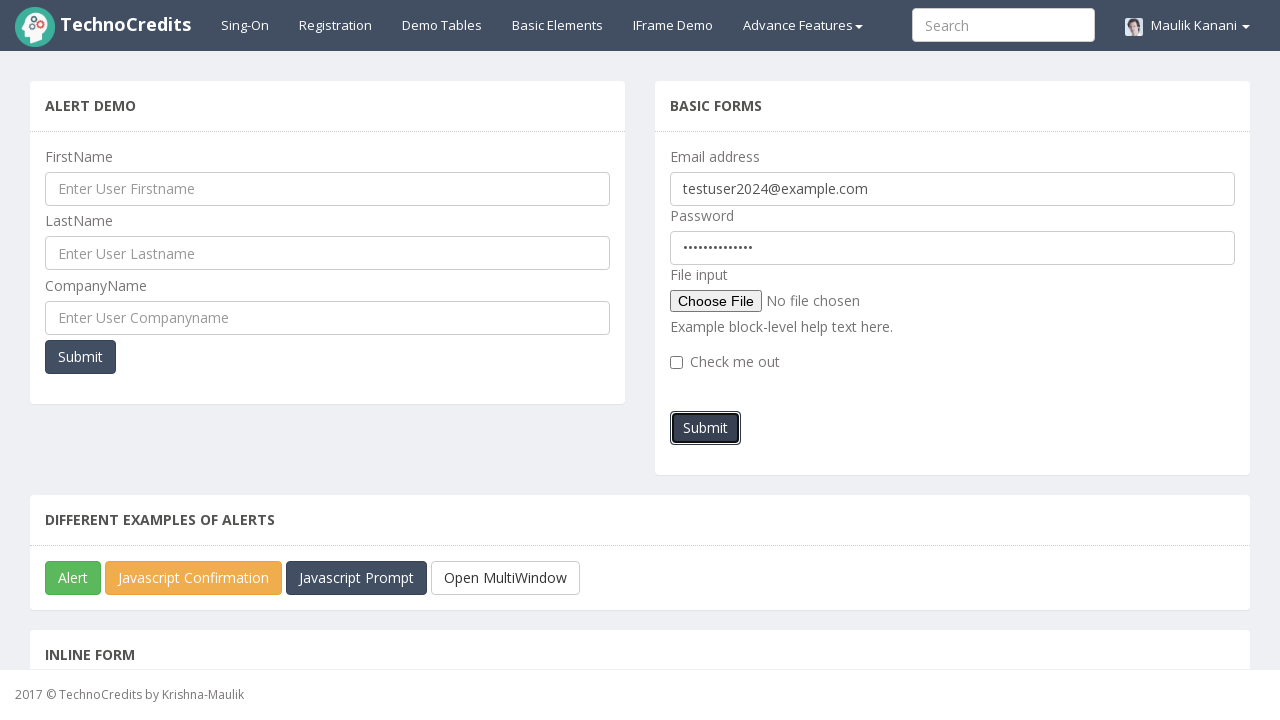

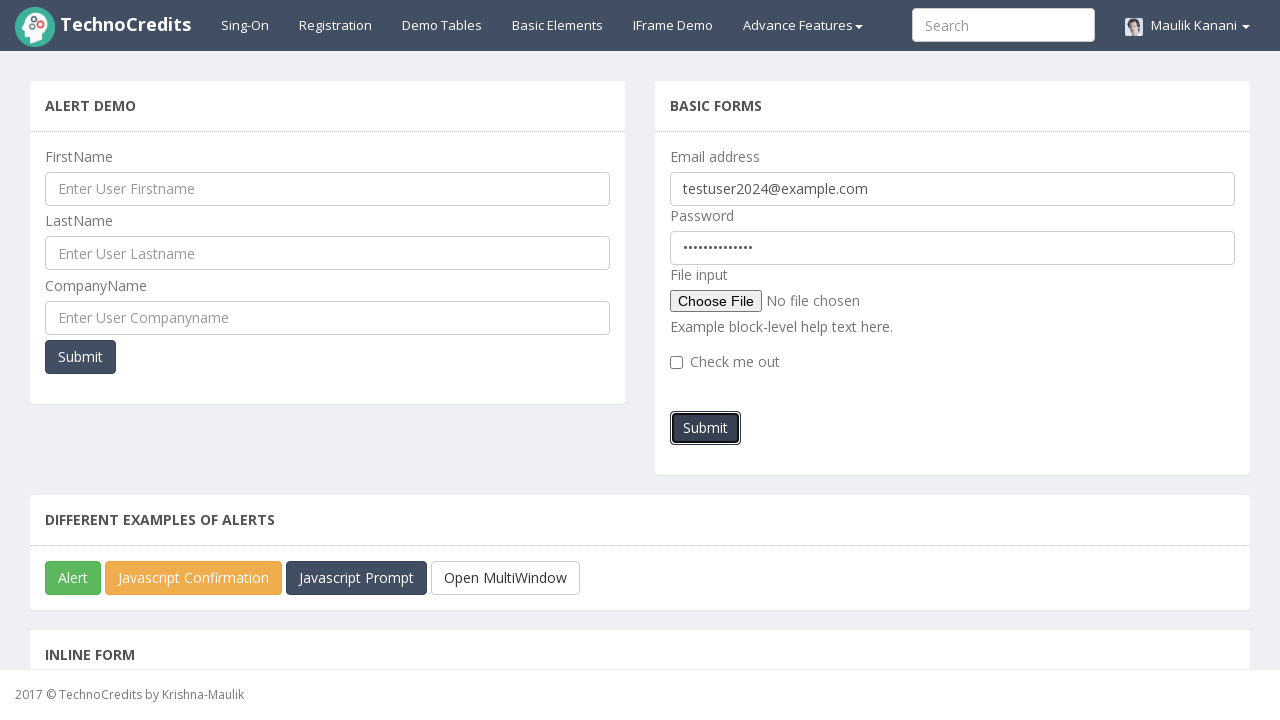